Tests GitHub Wiki navigation by clicking on the Wiki tab, verifying content exists, clicking on "Soft assertions" link, and verifying the code example content is displayed correctly.

Starting URL: https://github.com/selenide/selenide

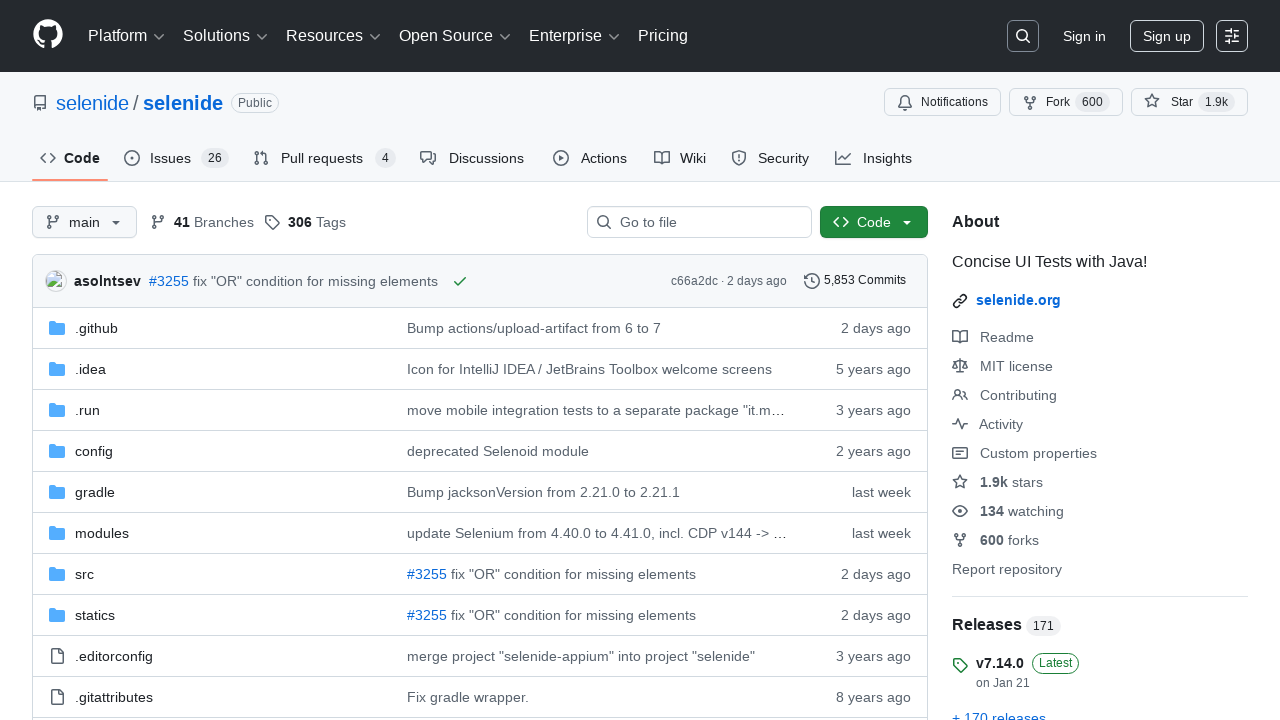

Wiki tab became visible
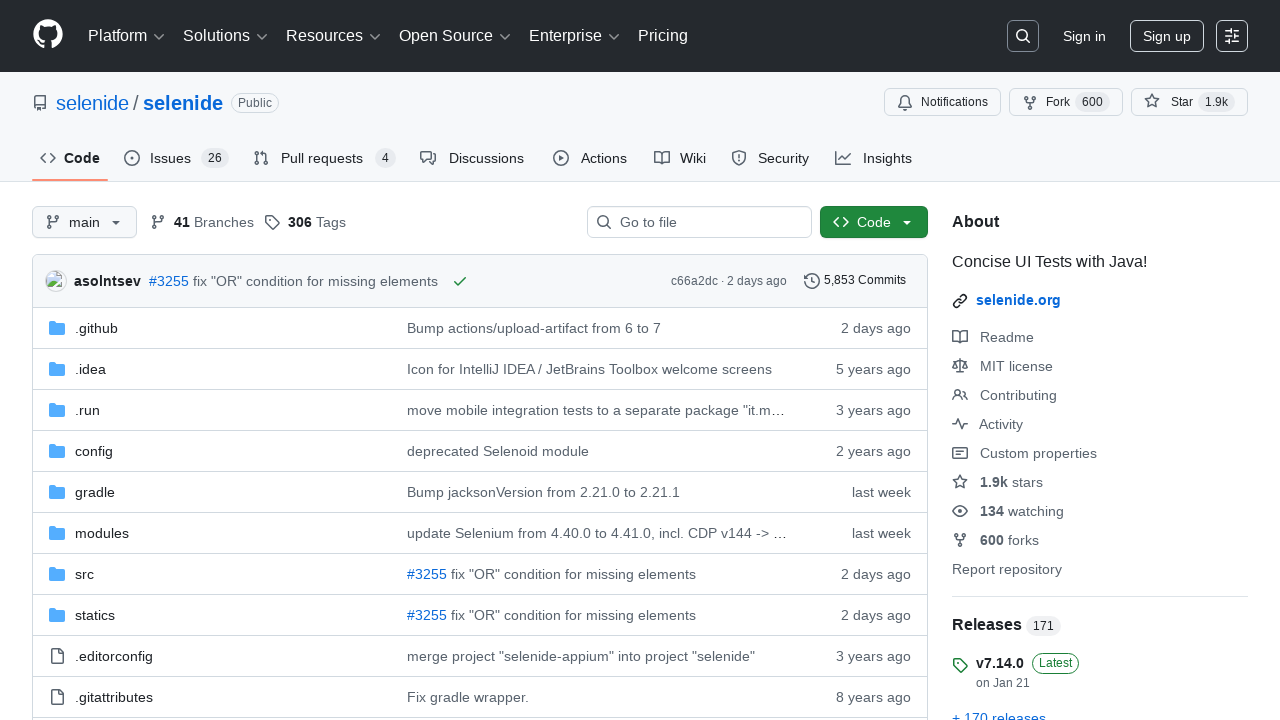

Clicked on Wiki tab at (680, 158) on #wiki-tab
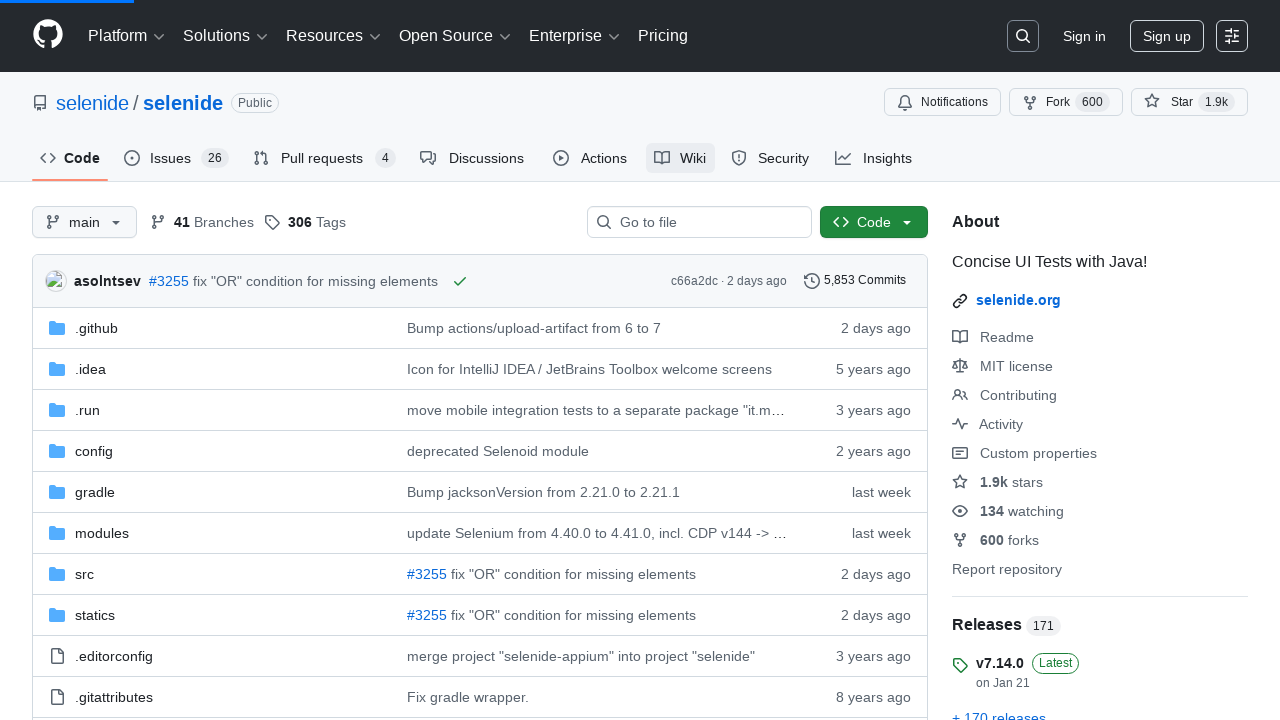

Wiki body loaded
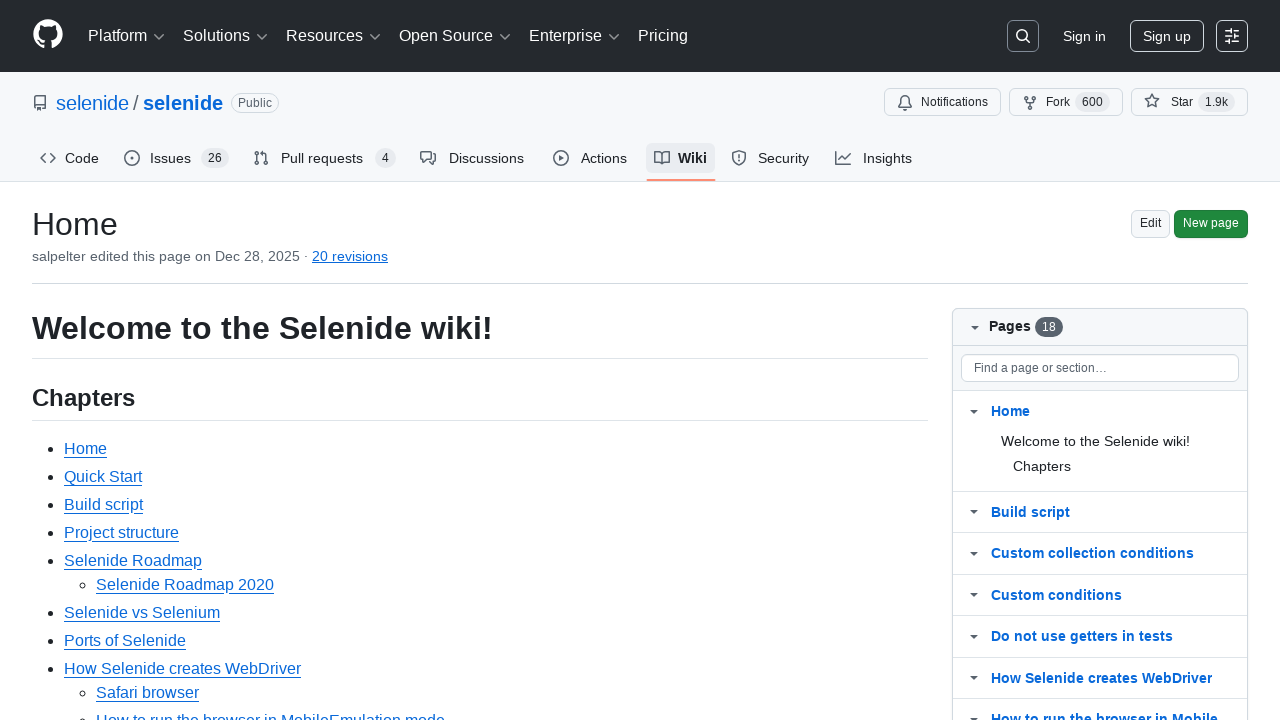

Verified 'Soft assertions' text exists in wiki body
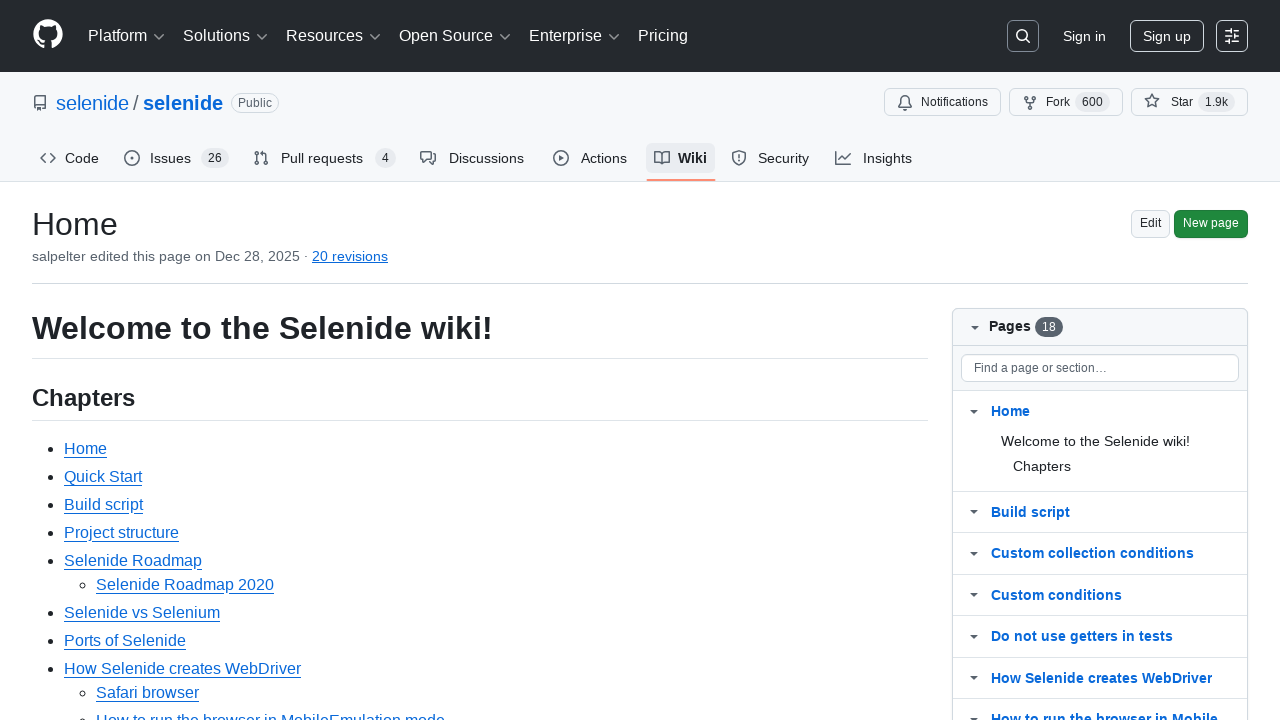

Clicked on 'Soft assertions' link at (116, 360) on #wiki-body >> text=Soft assertions
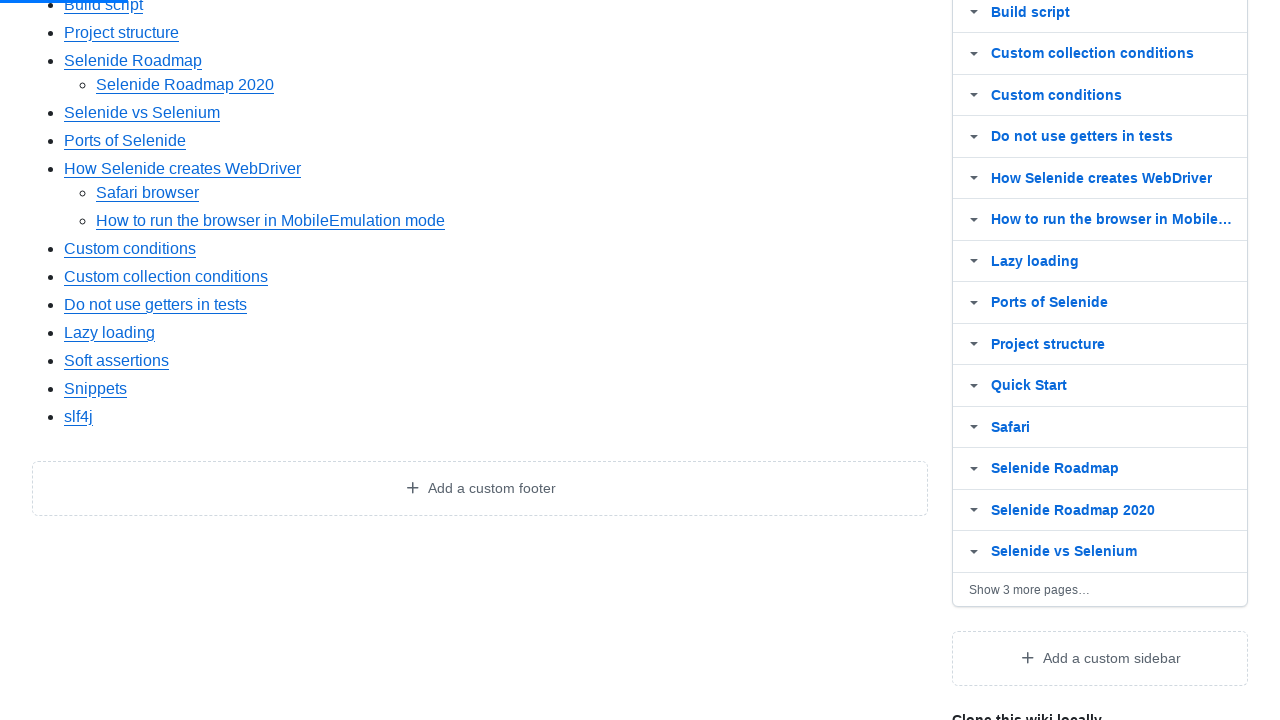

Code example section '3. Using JUnit5 extend test class:' is visible
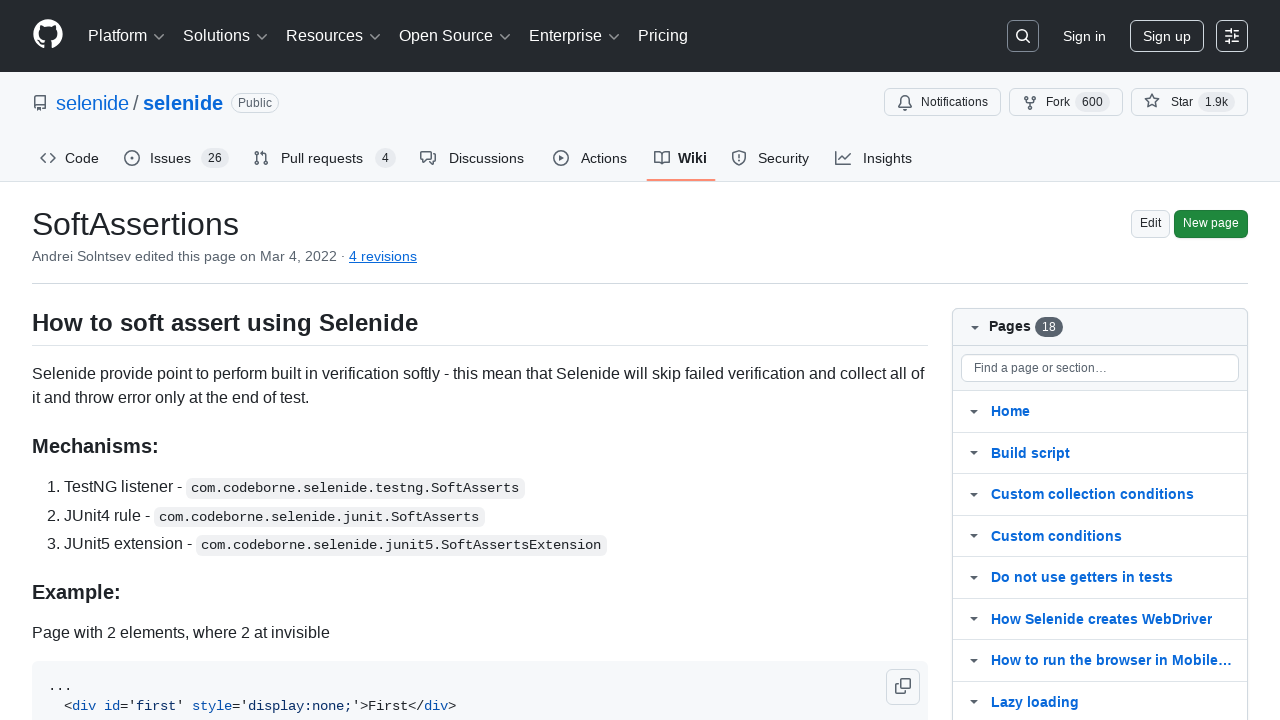

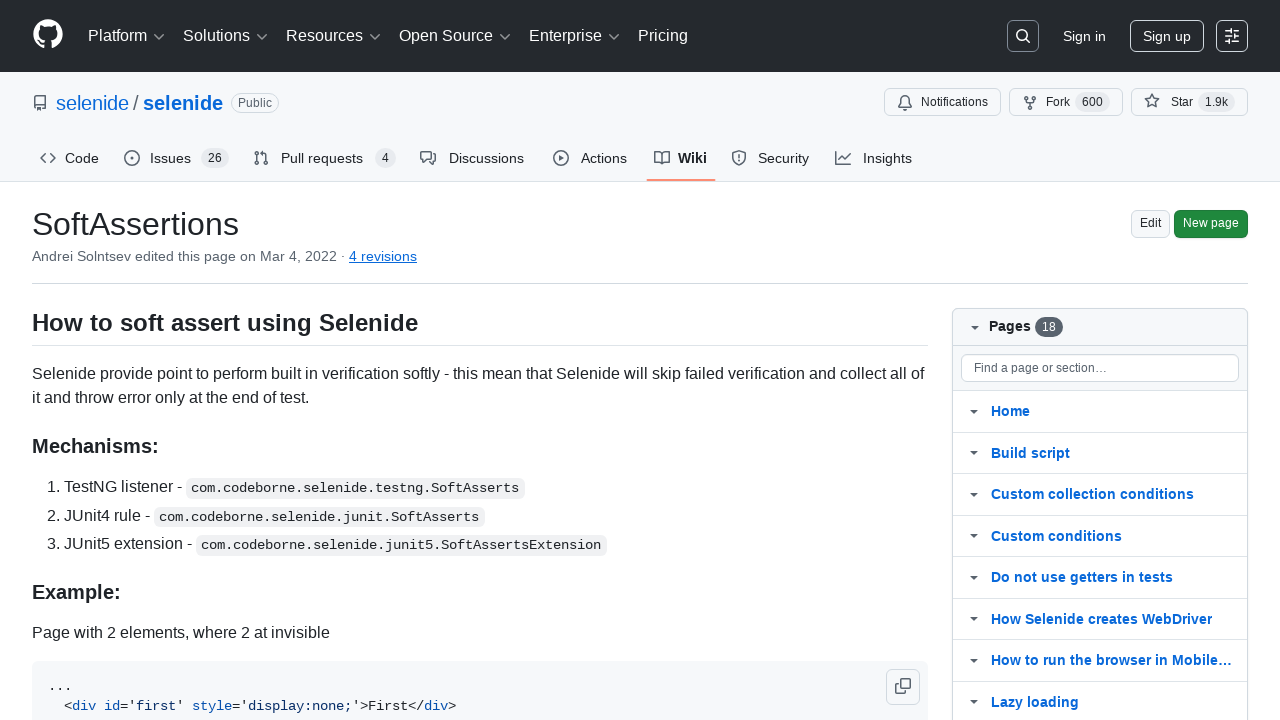